Tests a registration form by filling in first name, last name, and email fields, then submitting and verifying successful registration message

Starting URL: http://suninjuly.github.io/registration1.html

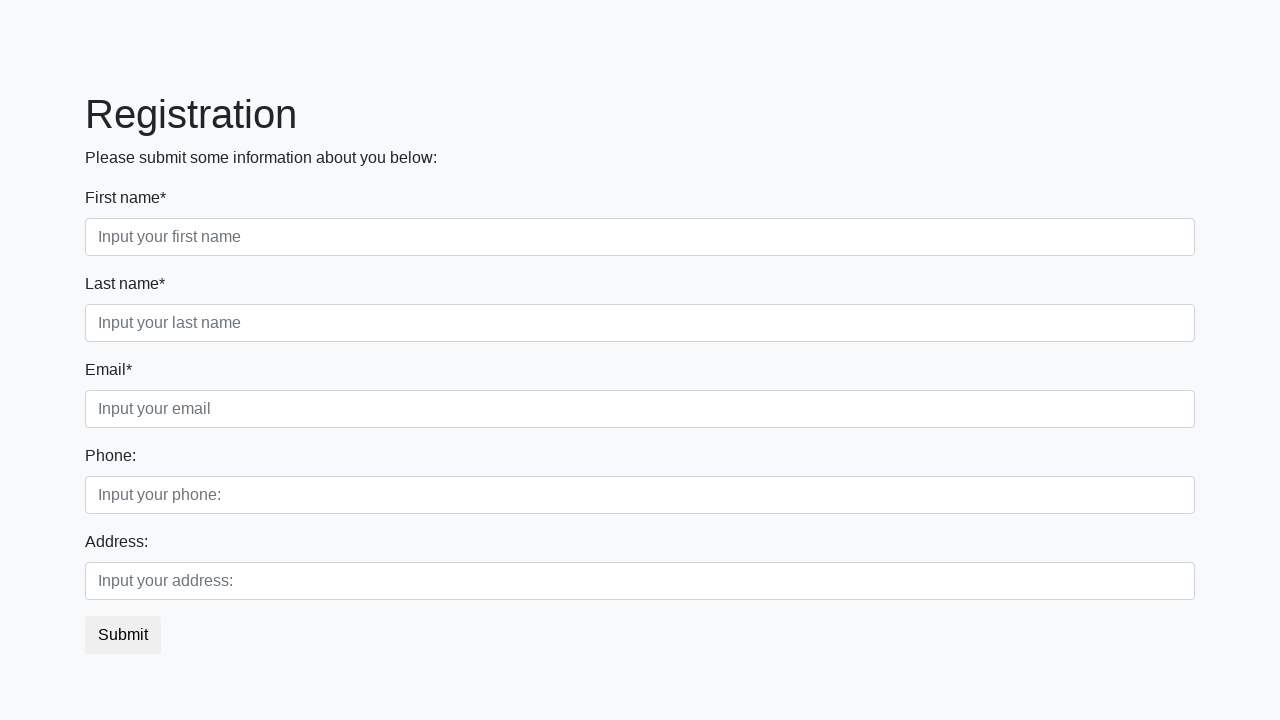

Filled first name field with 'Misha' on .form-control.first
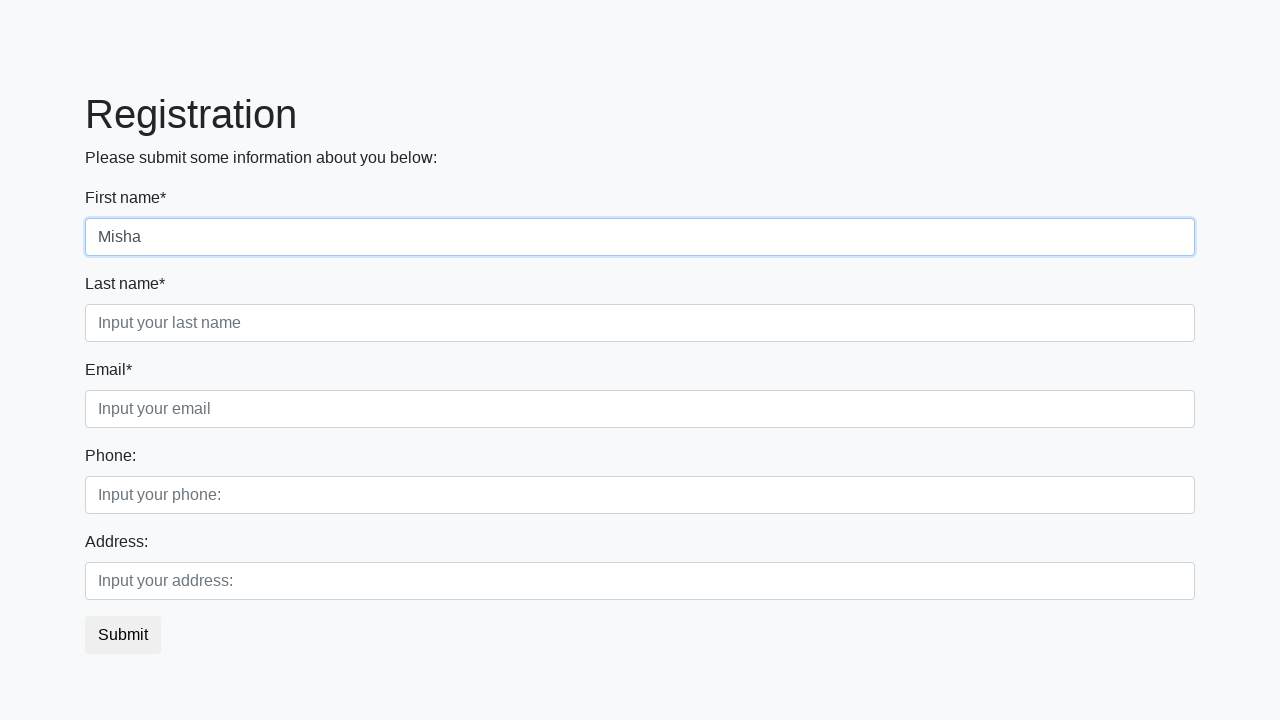

Filled last name field with 'Lavrov' on .form-control.second
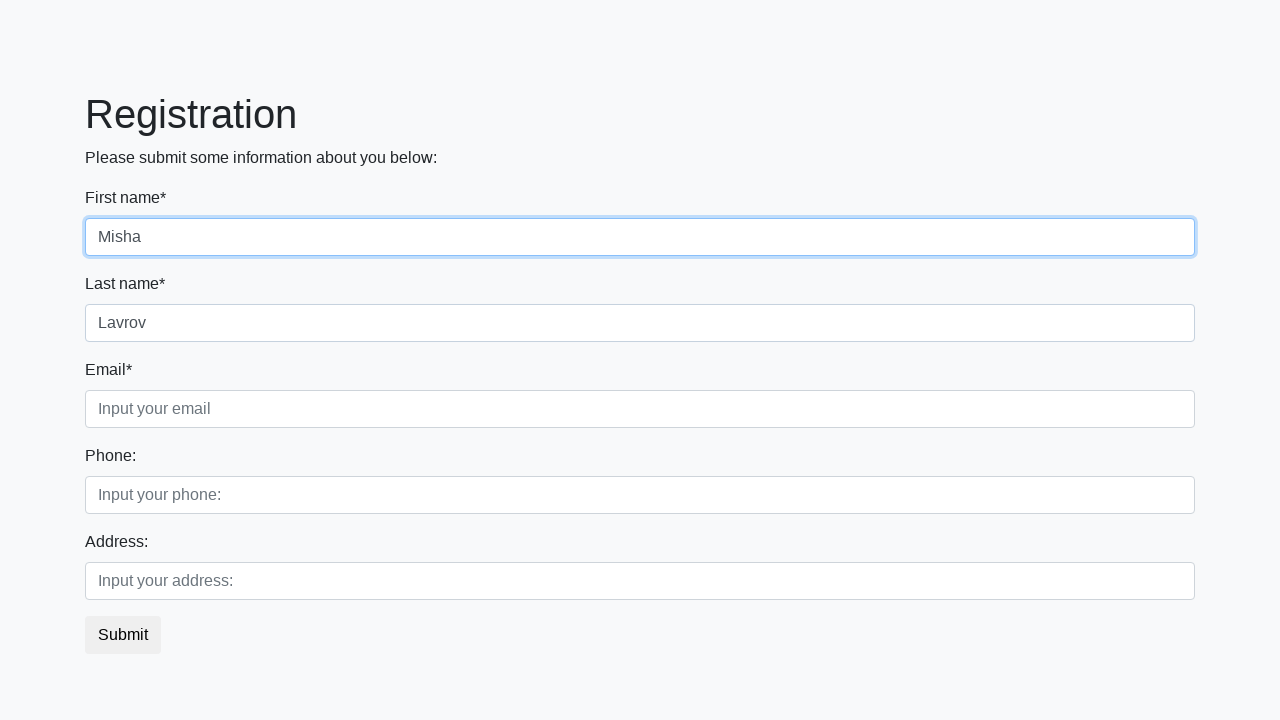

Filled email field with 'm.l@gmail.com' on .form-control.third
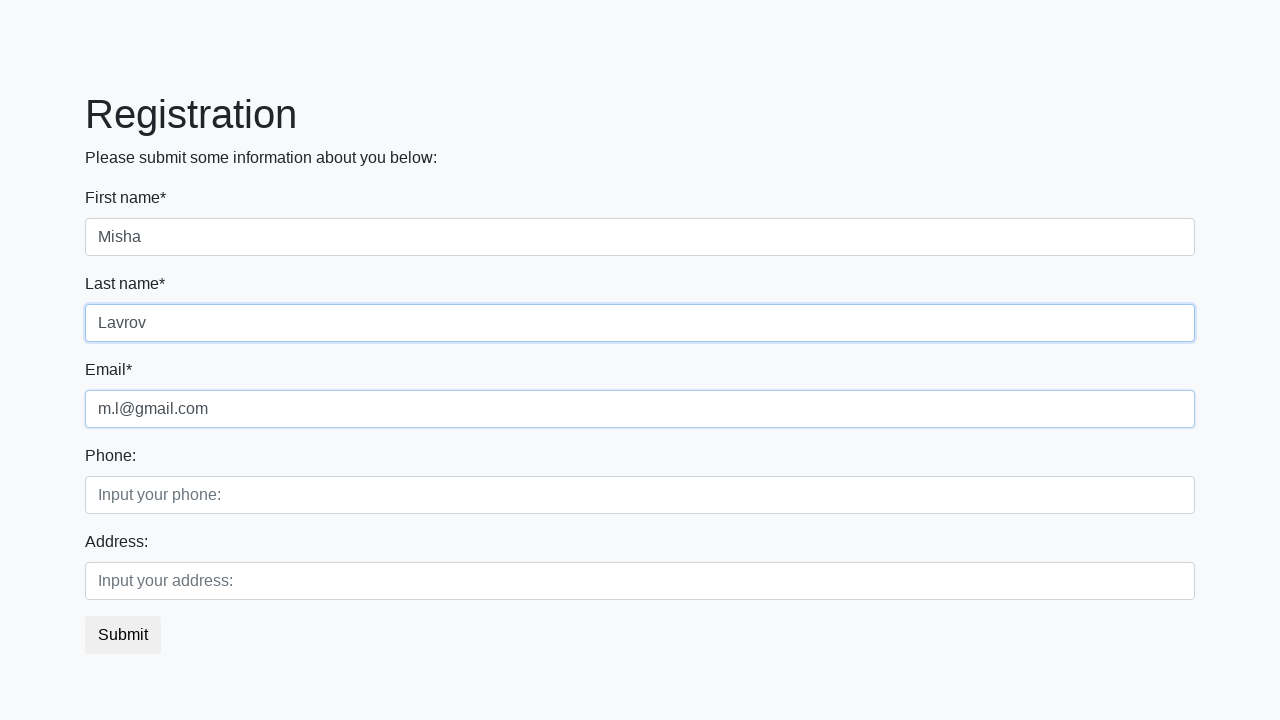

Clicked submit button to register at (123, 635) on button.btn
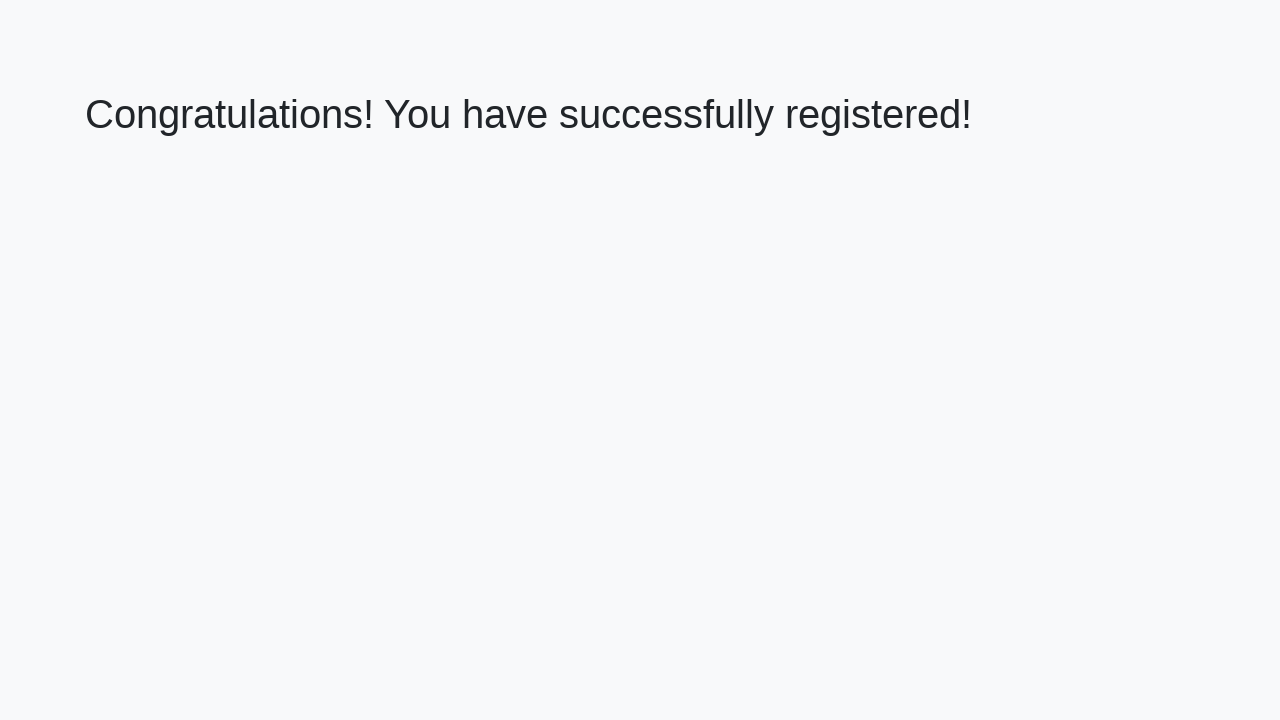

Success message header loaded
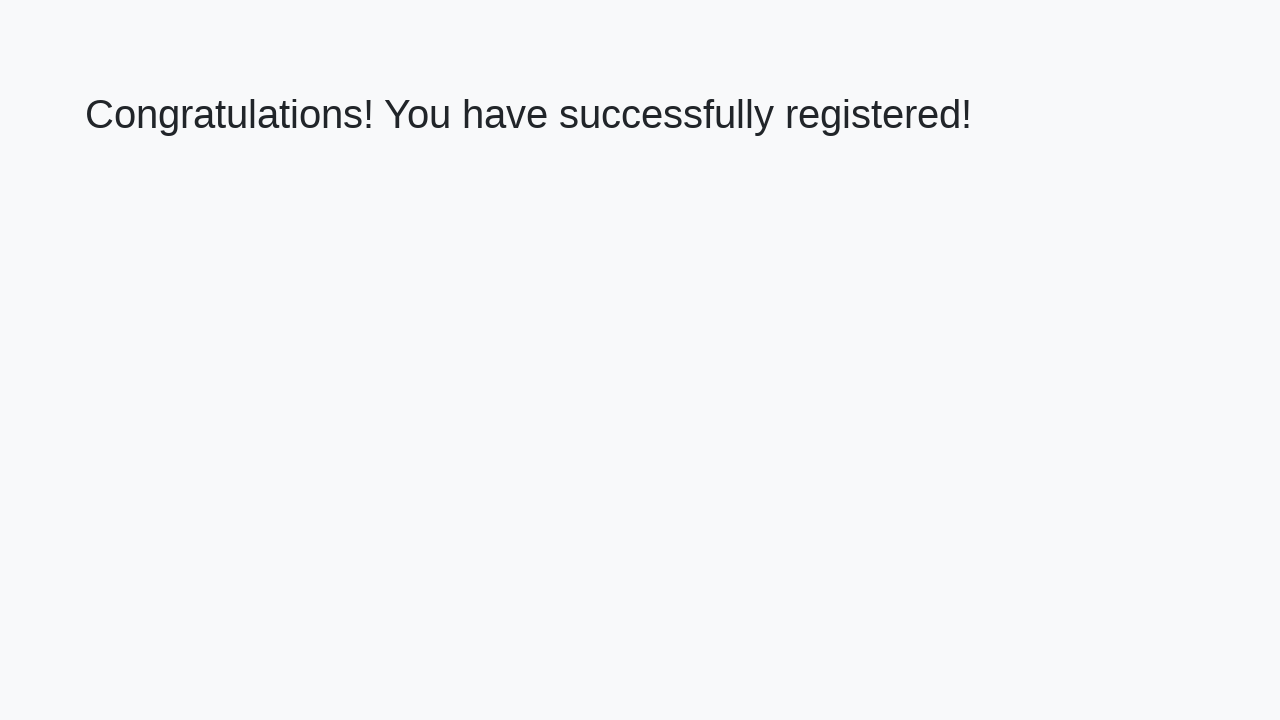

Retrieved success message text: 'Congratulations! You have successfully registered!'
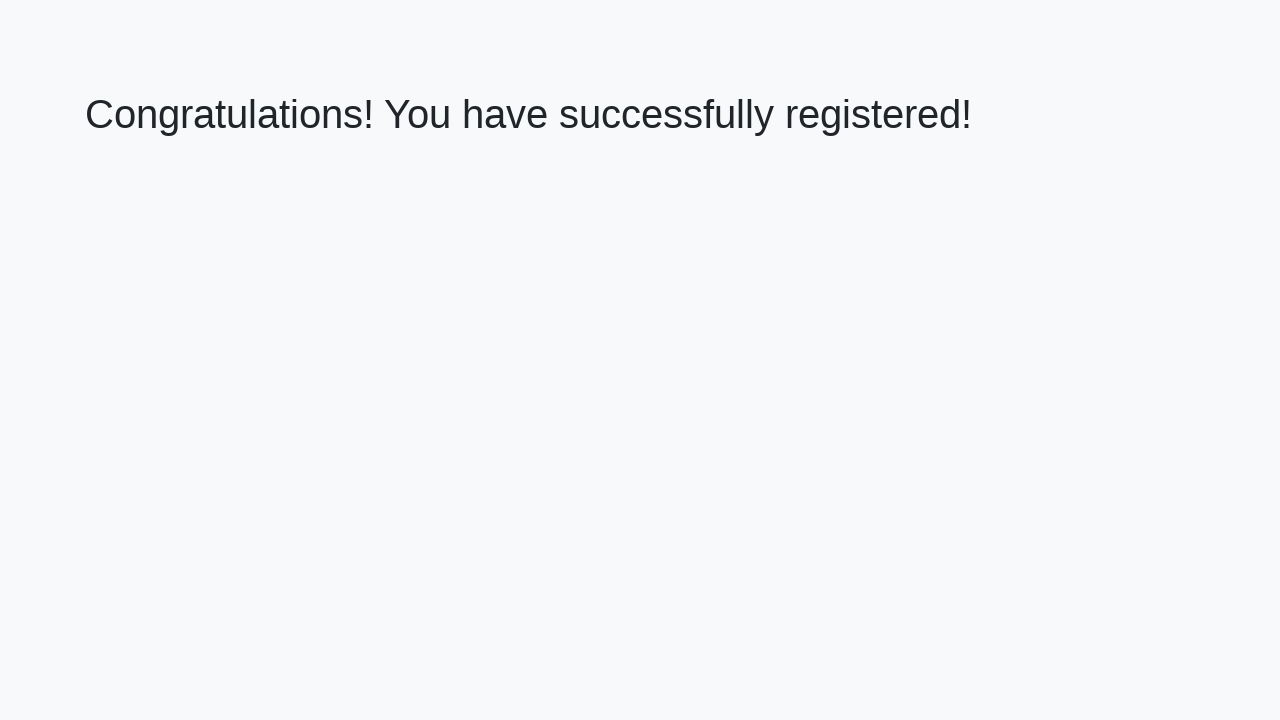

Verified successful registration message
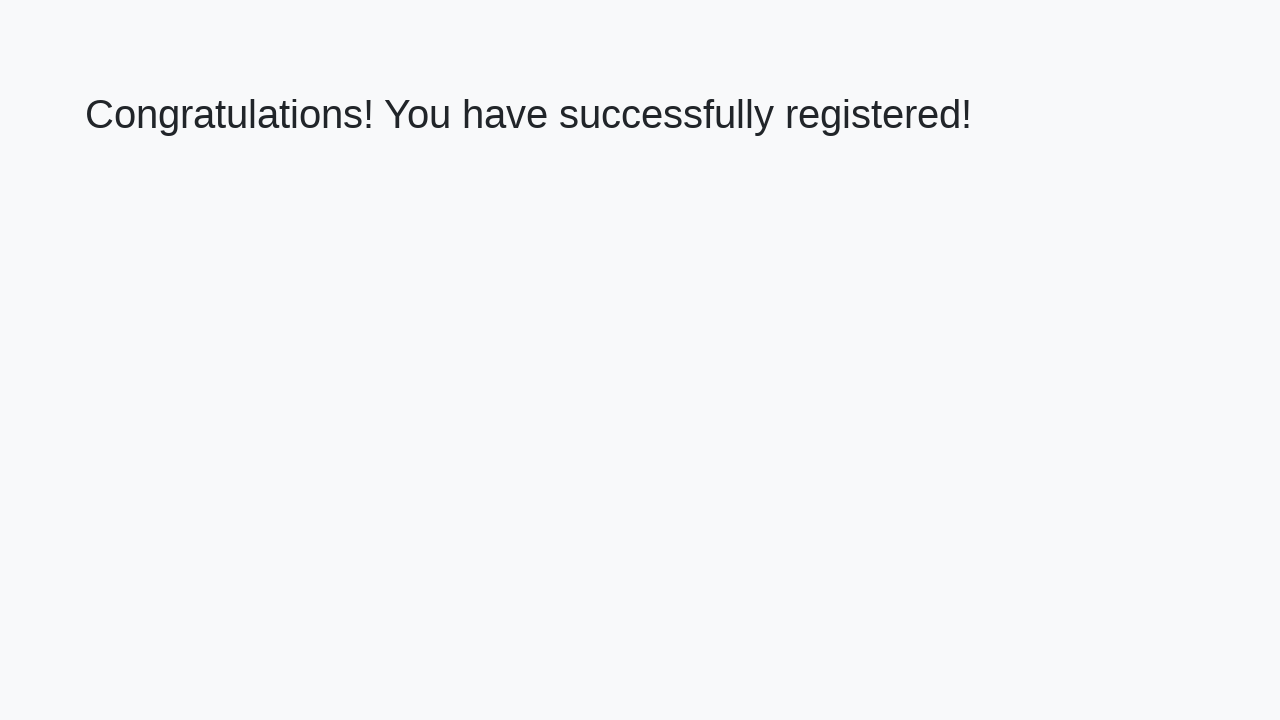

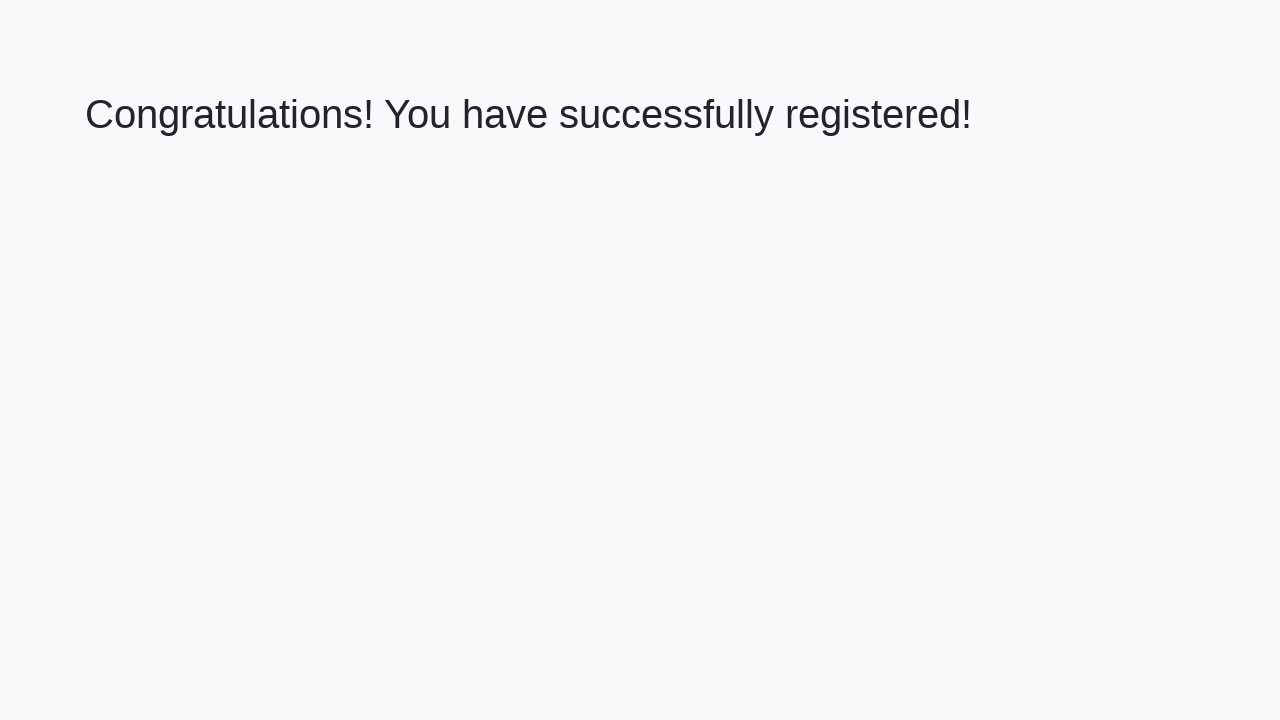